Tests login form validation by clicking the login button without entering any credentials and verifying the error message appears

Starting URL: https://demo.applitools.com/hackathon.html

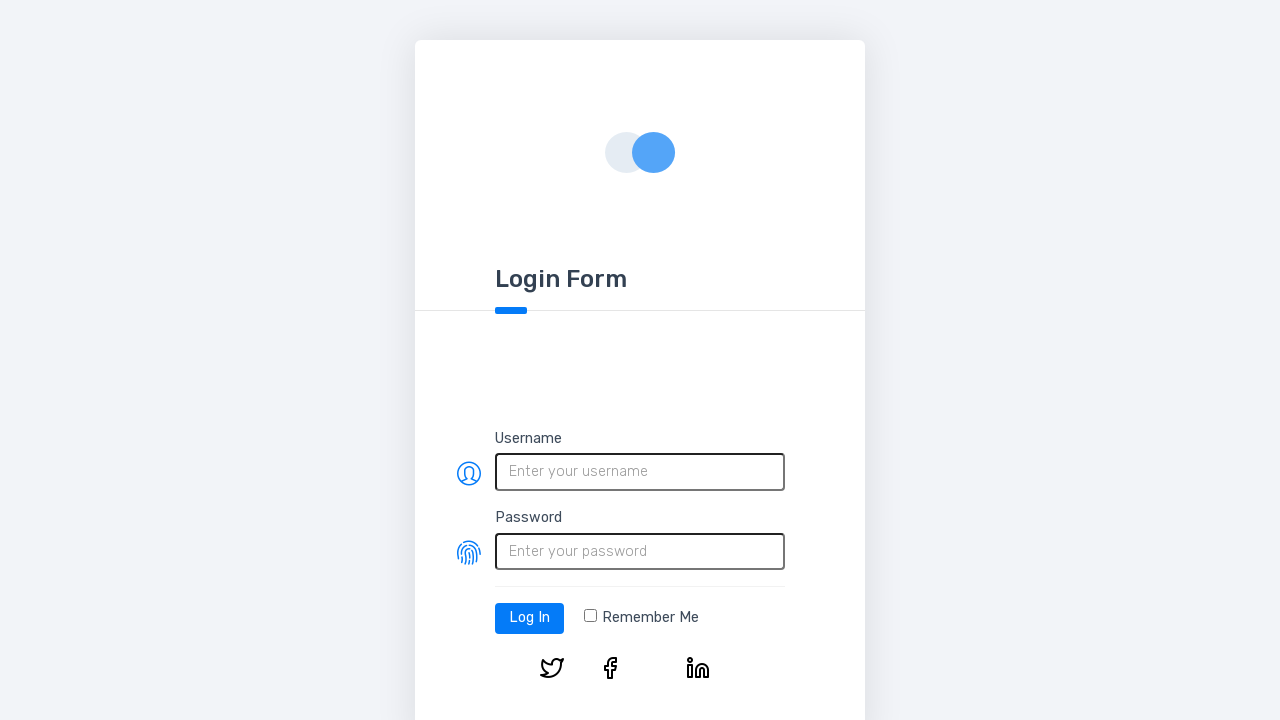

Navigated to login page
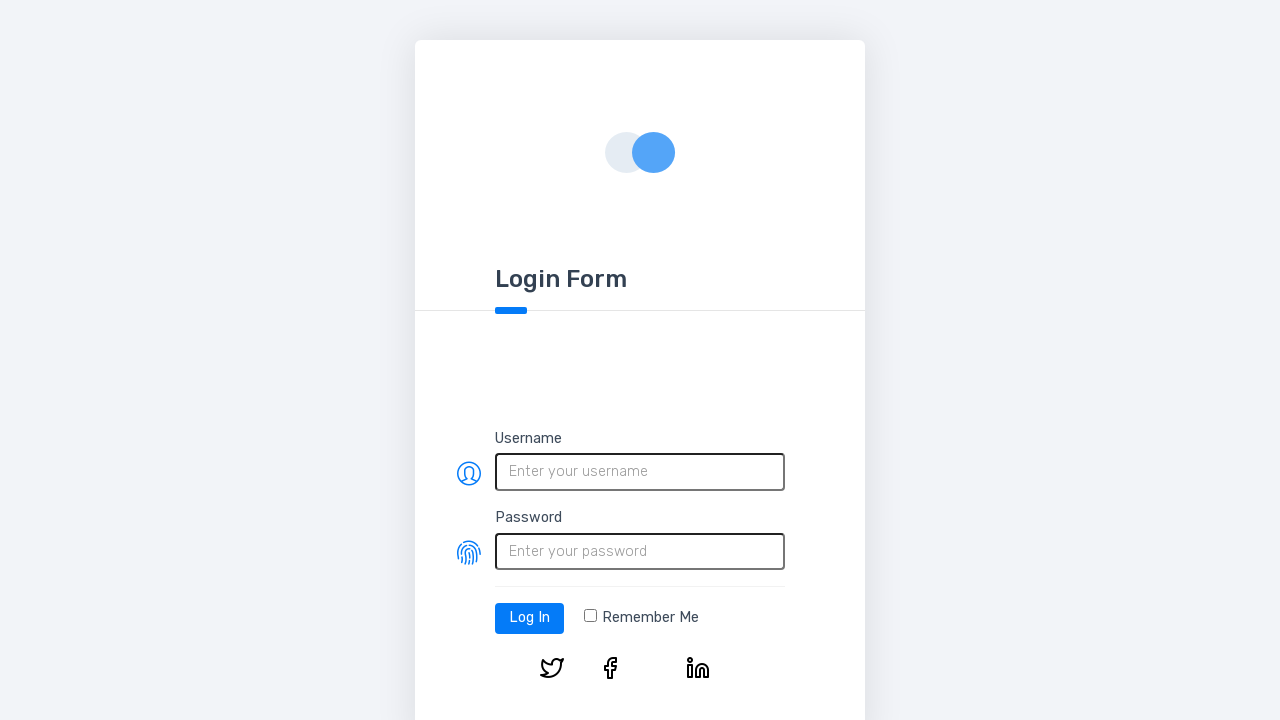

Clicked login button without entering credentials at (530, 618) on #log-in
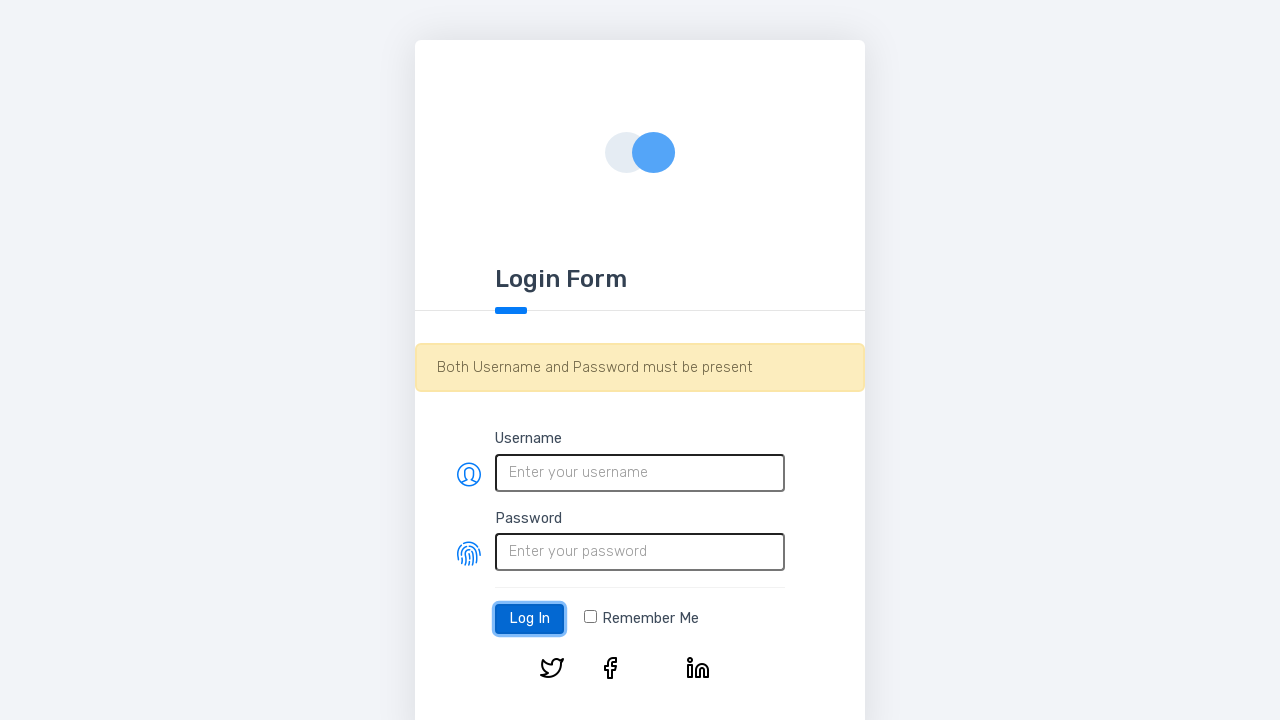

Error message appeared validating form submission without credentials
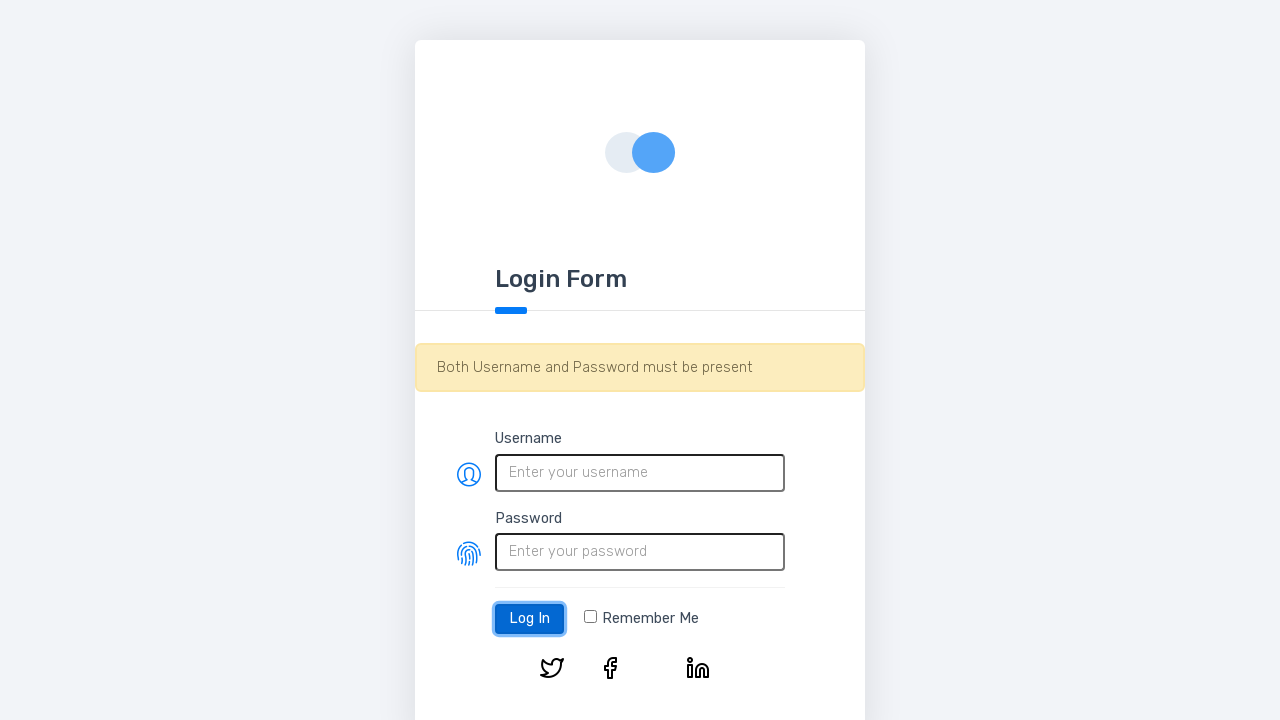

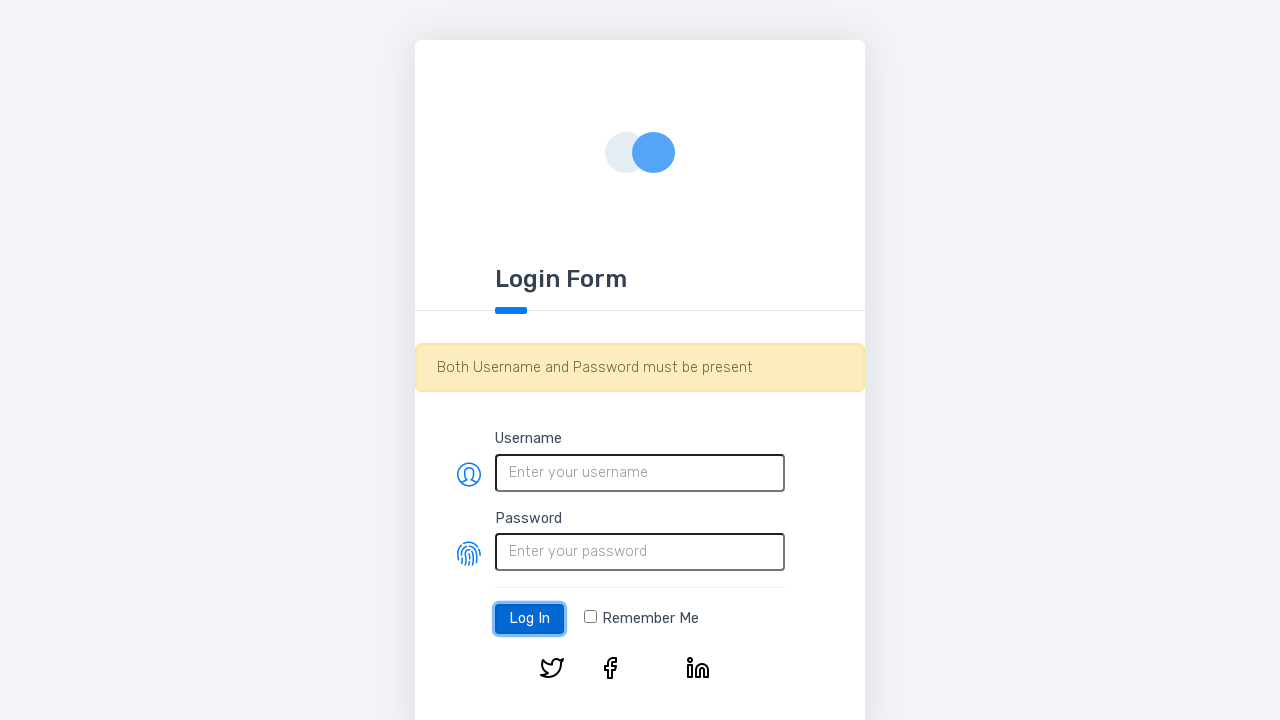